Tests redirect functionality by navigating to redirector page and clicking redirect link to verify it leads to Status Codes page

Starting URL: https://the-internet.herokuapp.com/

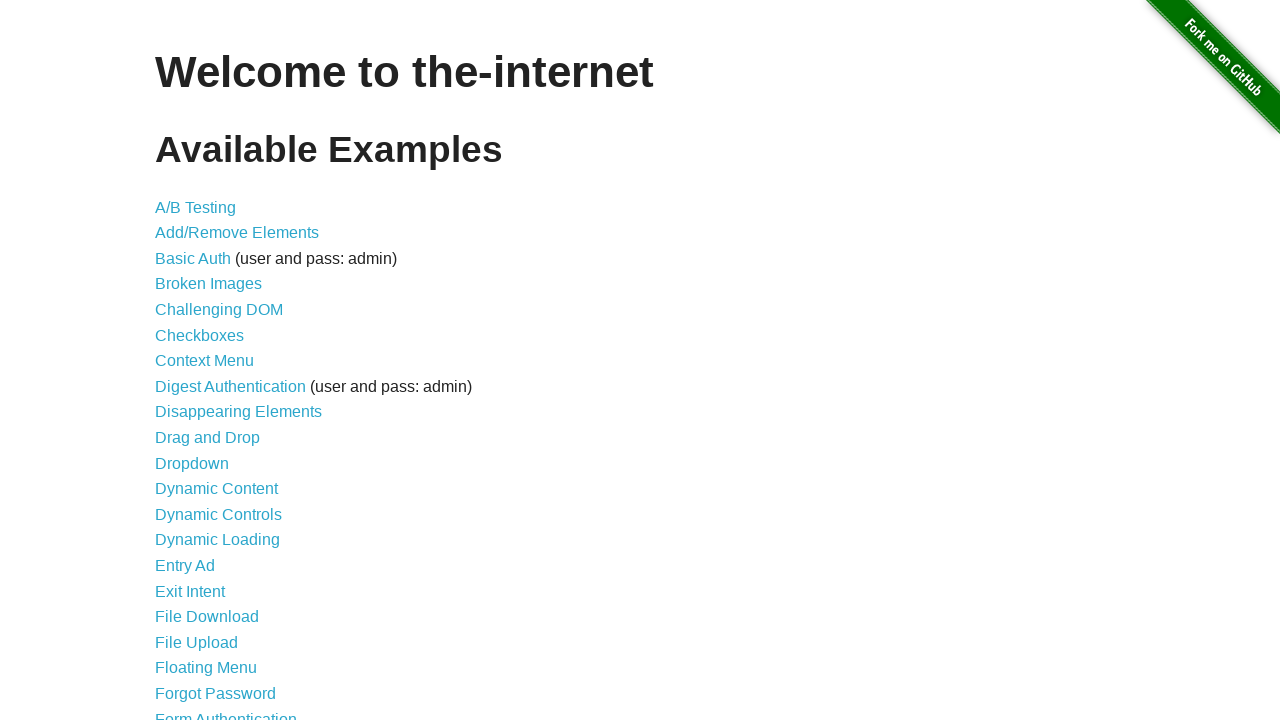

Clicked on Redirect link to navigate to redirector page at (202, 446) on xpath=//a[@href='/redirector']
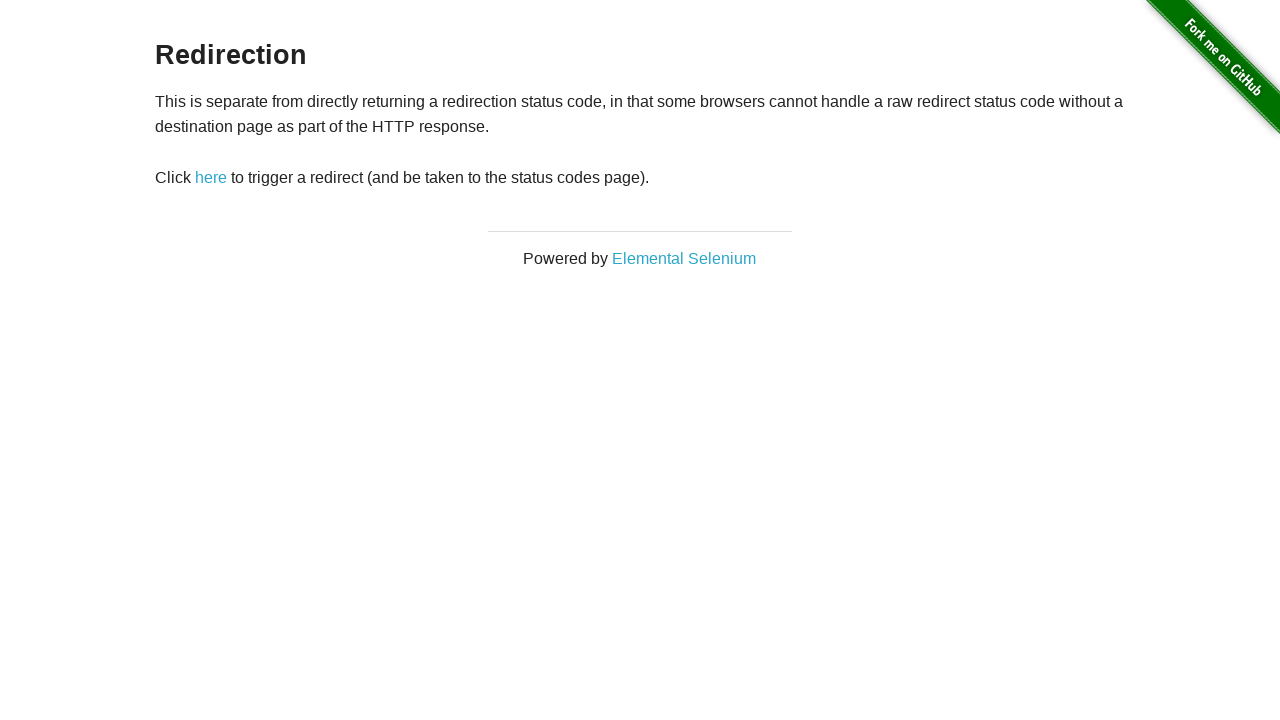

Verified page header displays 'Redirection'
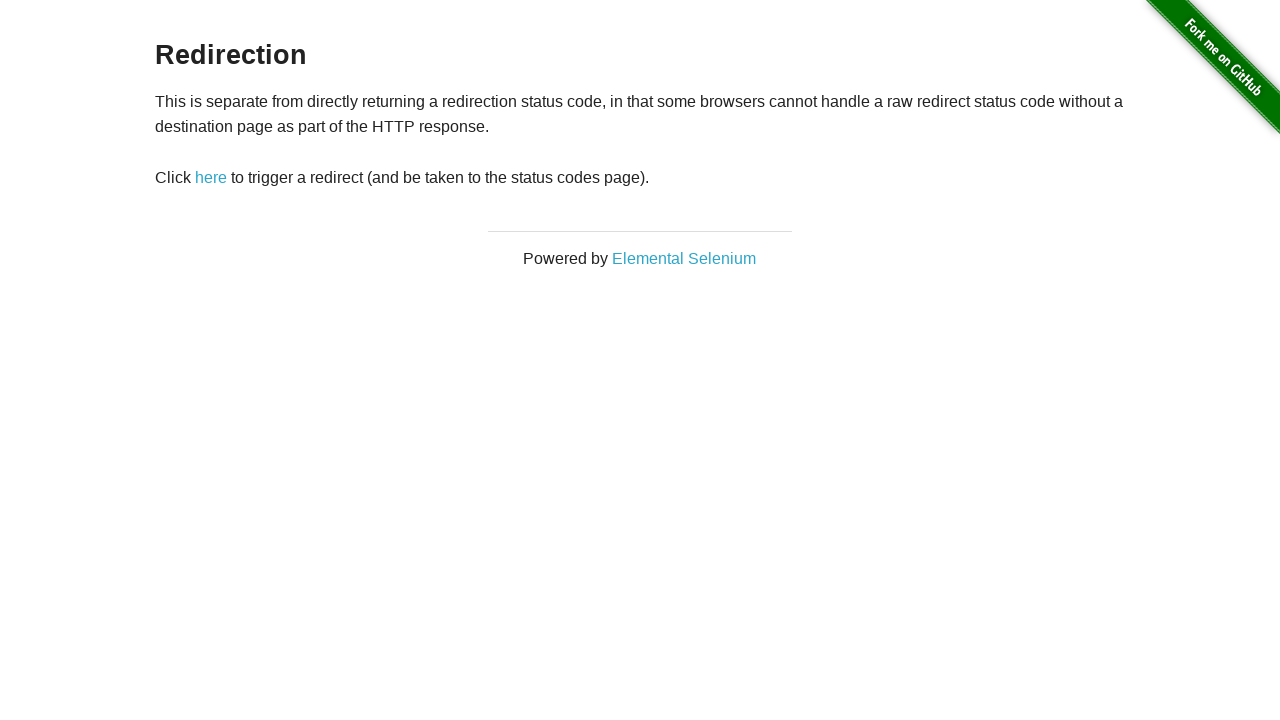

Located and verified redirect link contains text 'here'
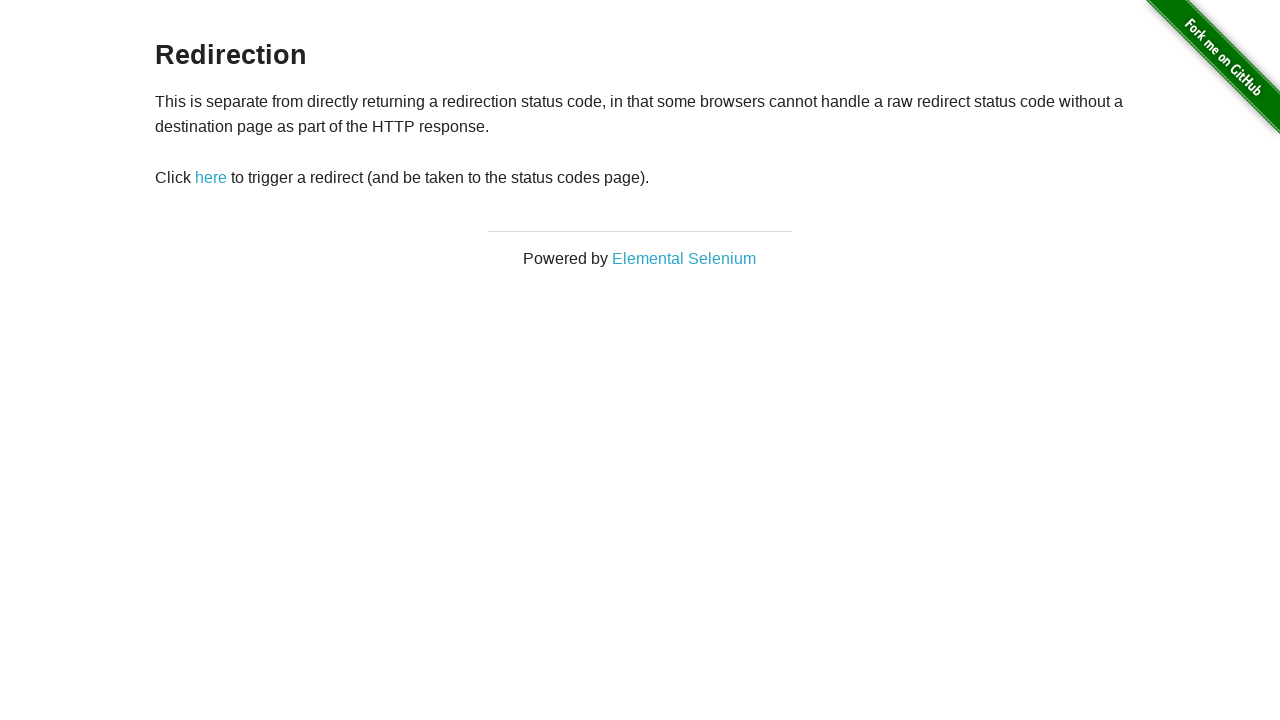

Clicked the redirect link to navigate to target page at (211, 178) on xpath=//*[@id='redirect']
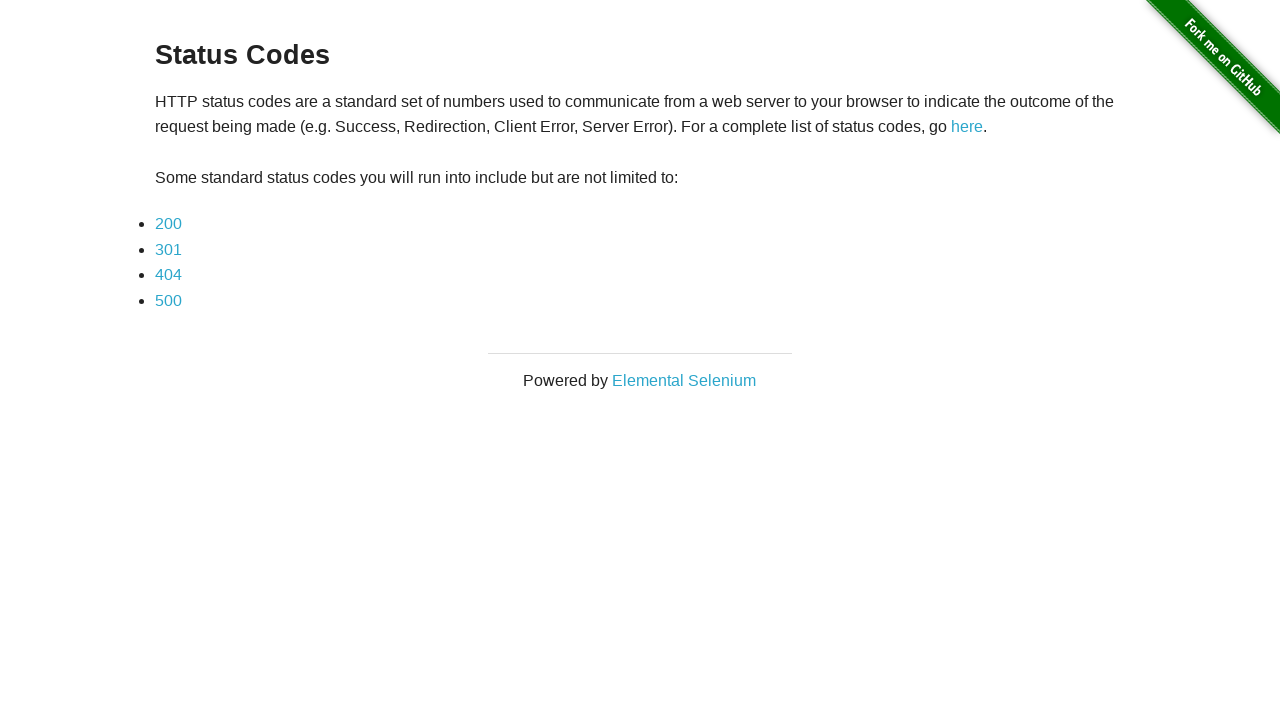

Verified successful redirect to Status Codes page
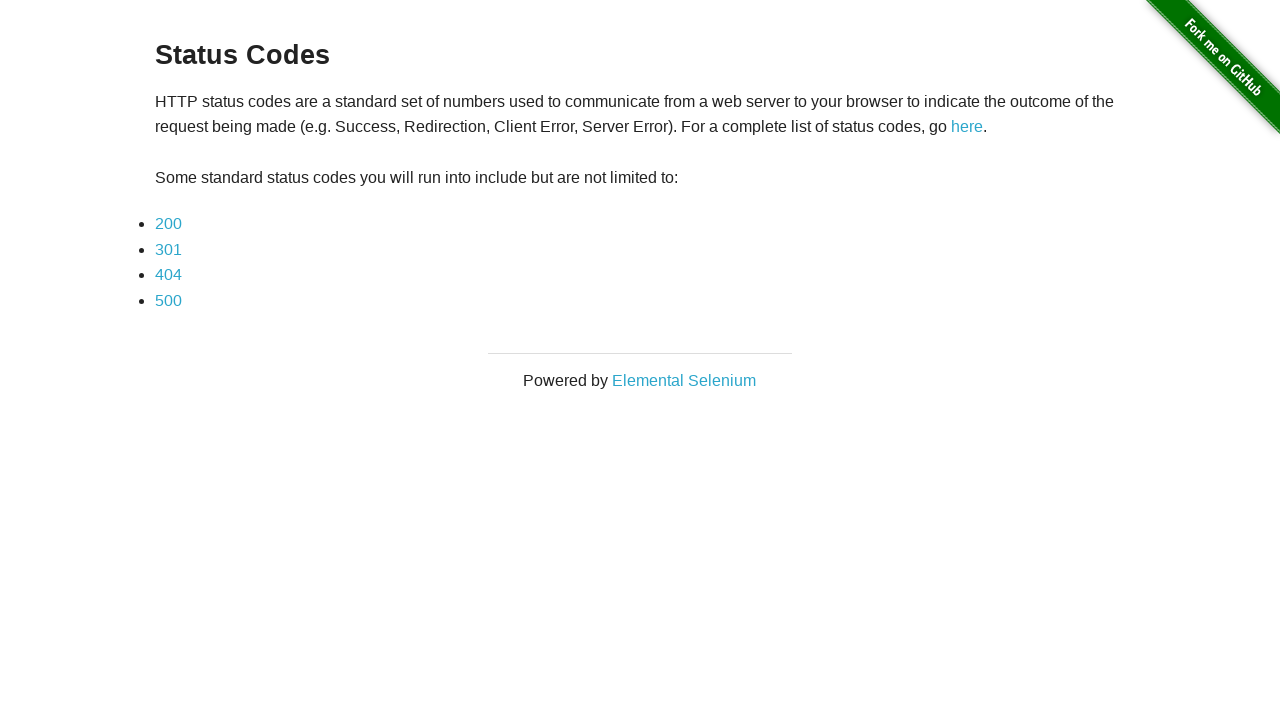

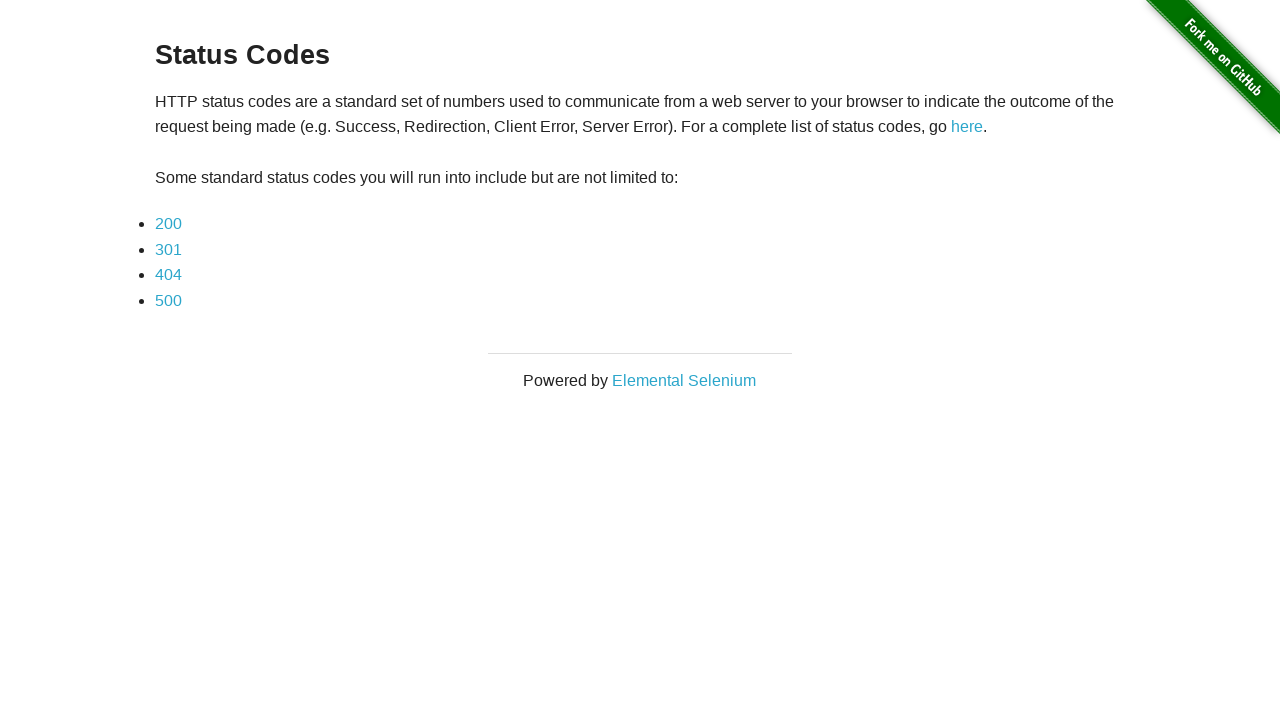